Tests drag and drop functionality within an iframe on jQuery UI demo page, then navigates to the Accordion section

Starting URL: https://jqueryui.com/droppable/

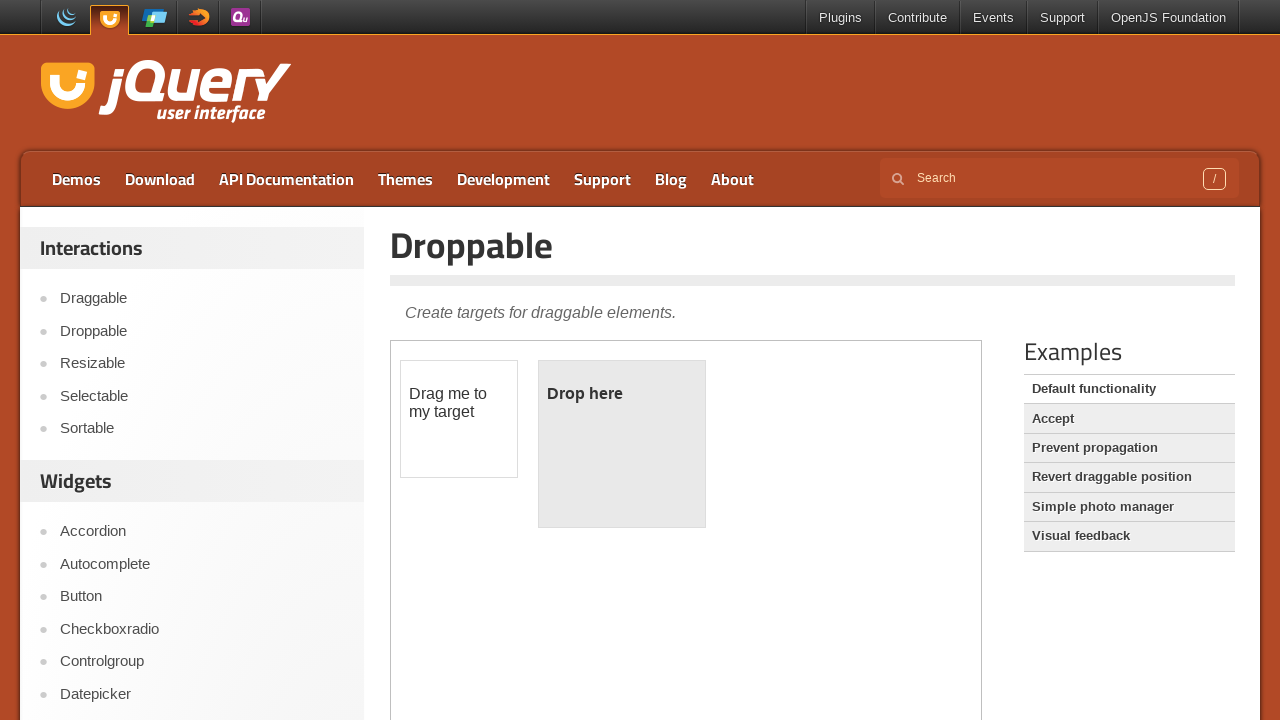

Counted 1 iframes on the jQuery UI droppable demo page
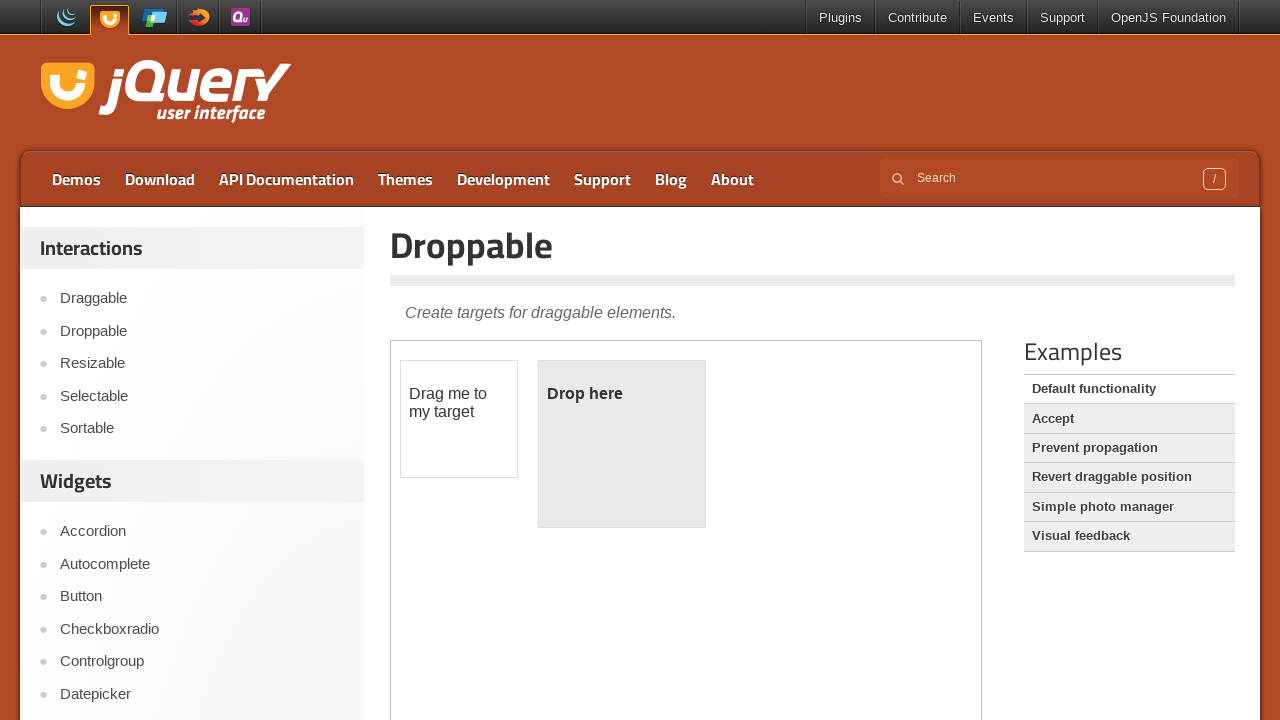

Located the demo iframe
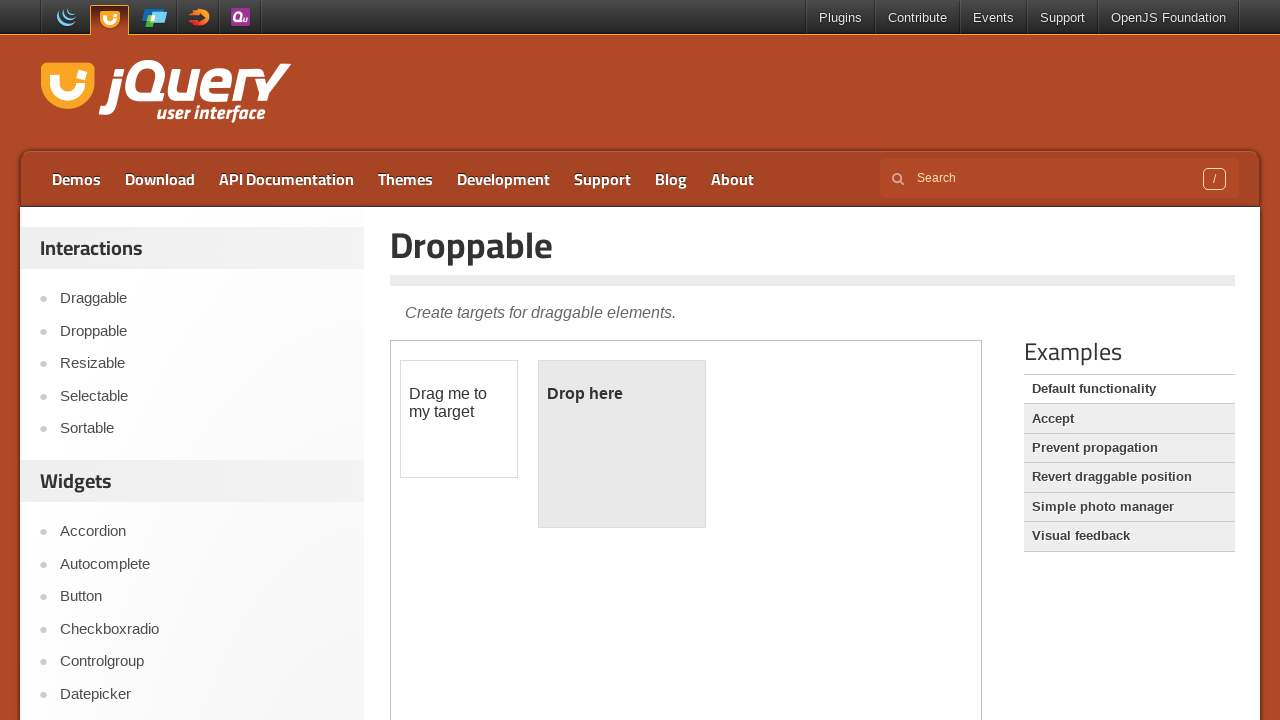

Clicked on the draggable element within the iframe at (459, 419) on iframe.demo-frame >> internal:control=enter-frame >> #draggable
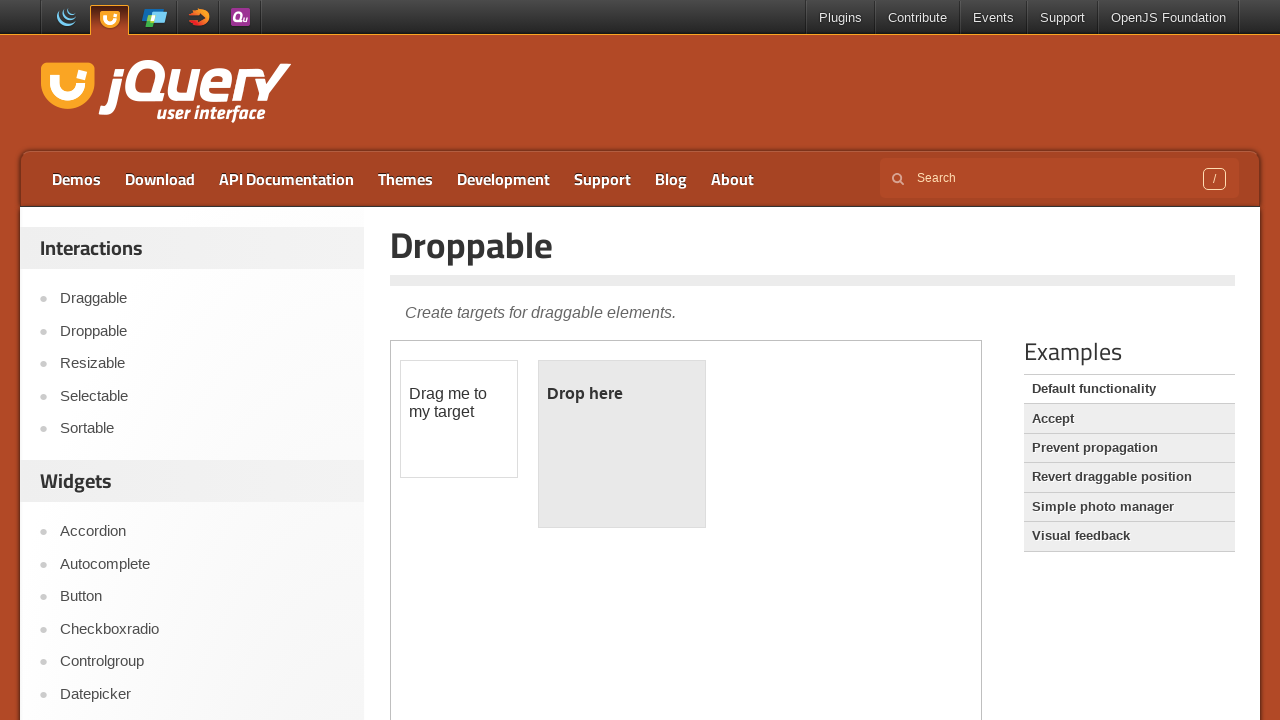

Dragged and dropped the element to the droppable target within the iframe at (622, 444)
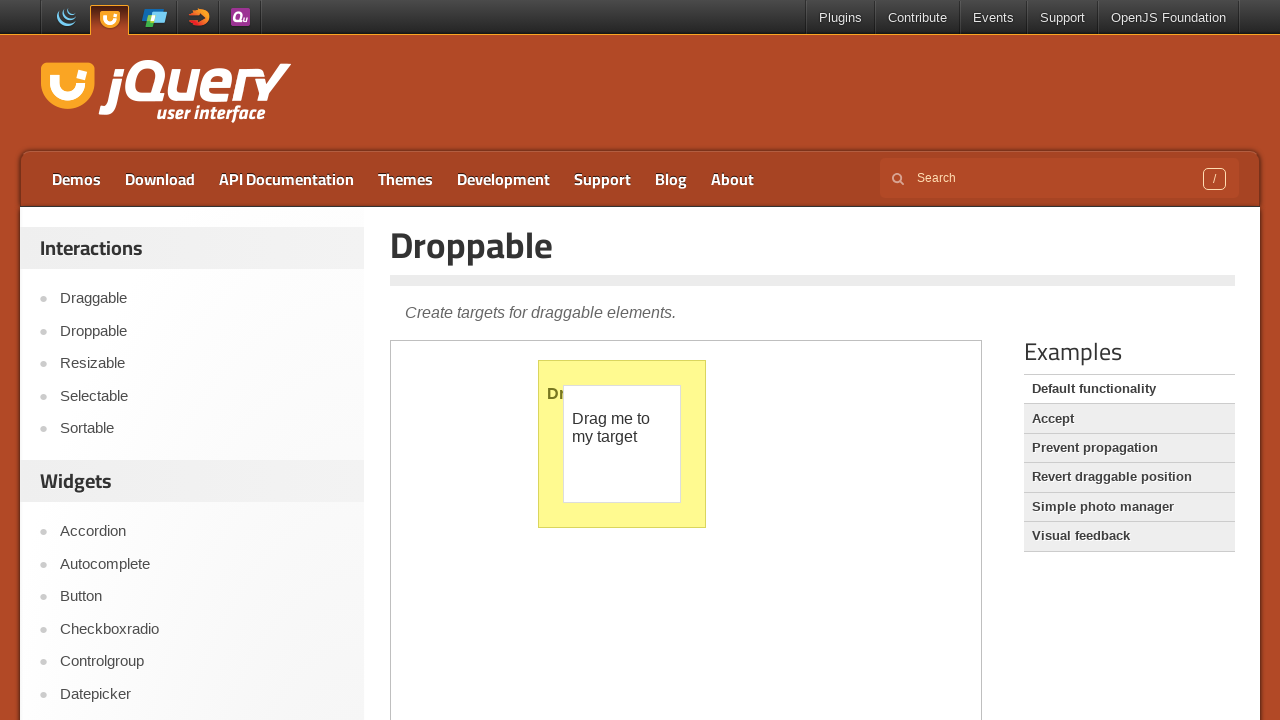

Navigated to the Accordion section by clicking the Accordion link at (202, 532) on xpath=//a[text()='Accordion']
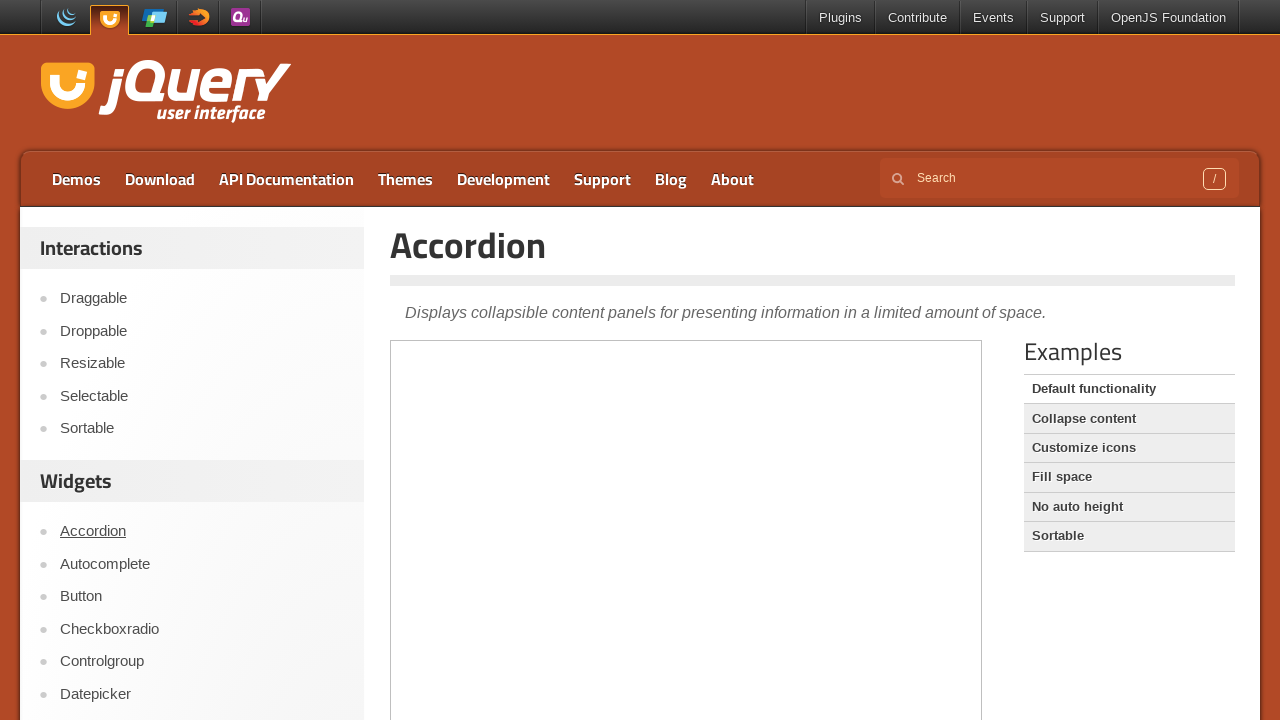

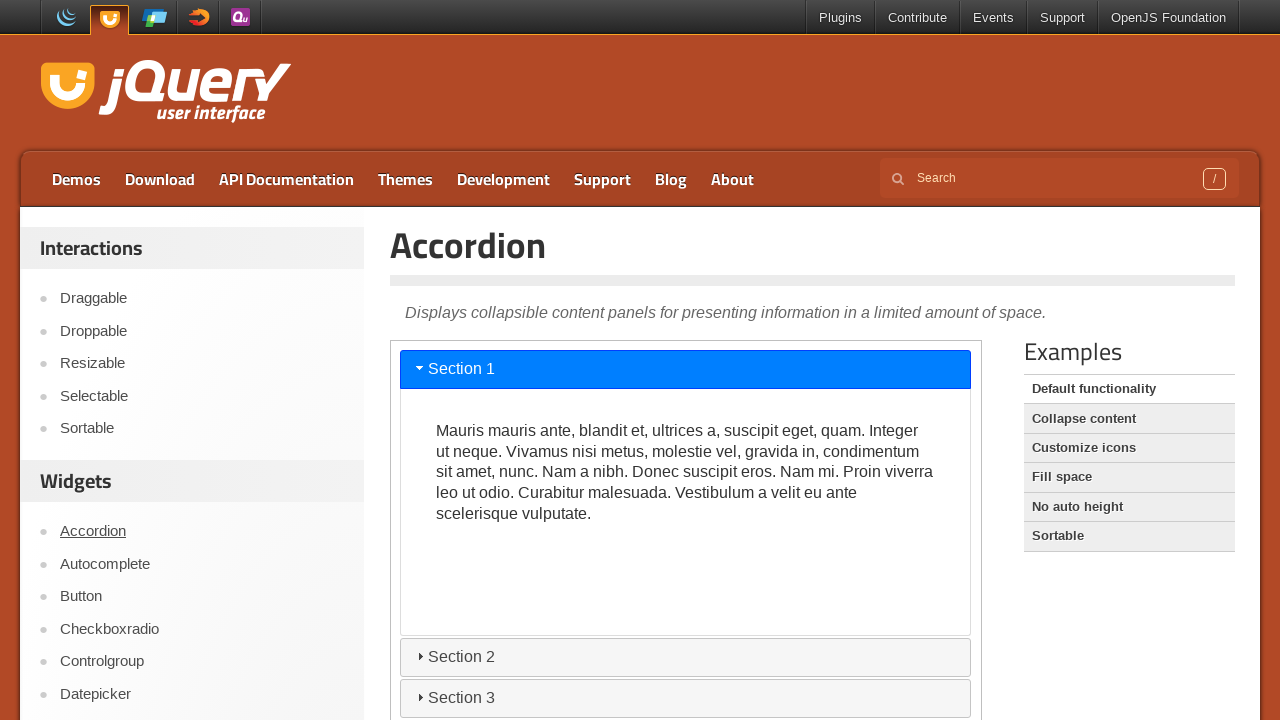